Tests right-click context menu functionality by performing a context click on a target element and interacting with the displayed menu options

Starting URL: http://swisnl.github.io/jQuery-contextMenu/demo.html

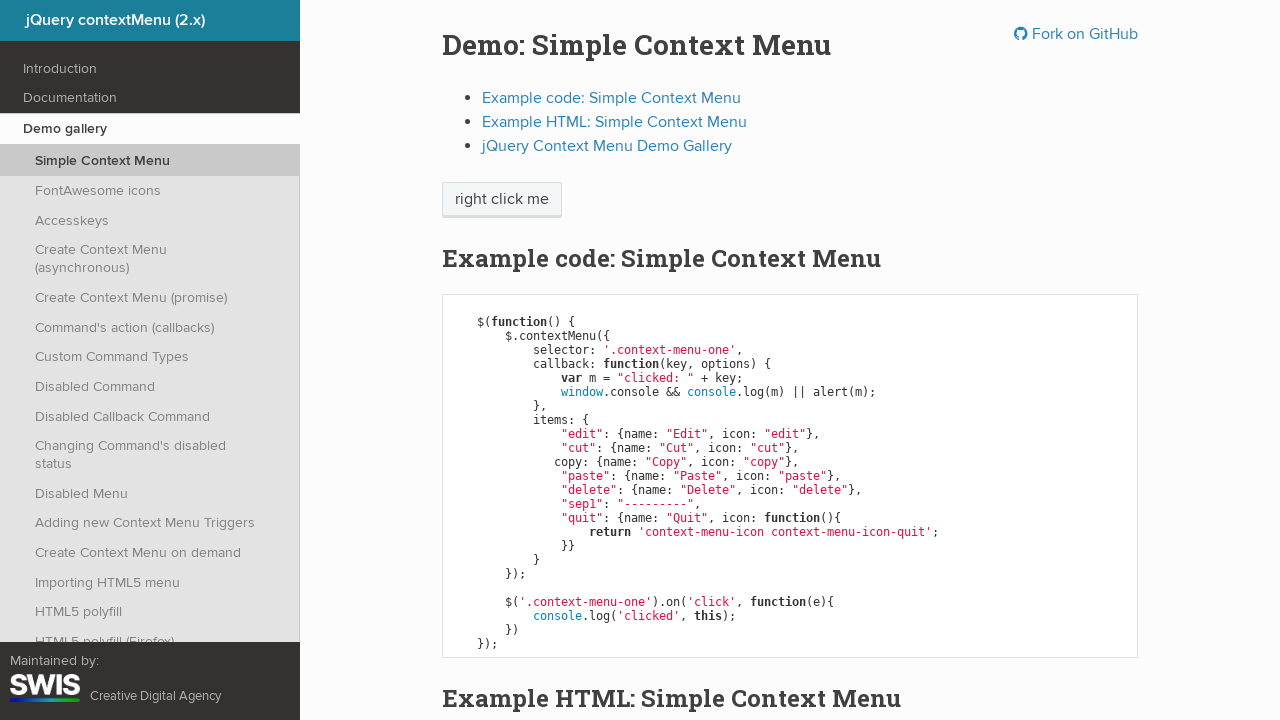

Located the right-click target element
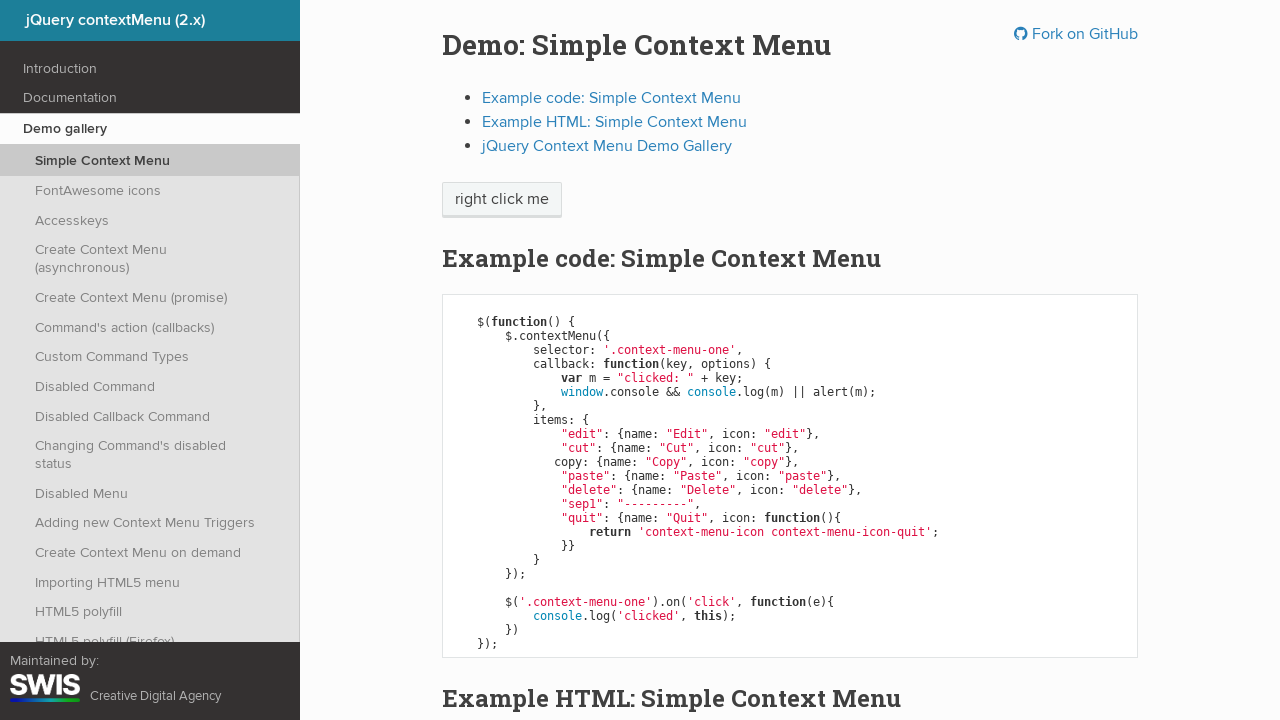

Performed right-click on the target element at (502, 200) on xpath=//span[text()='right click me']
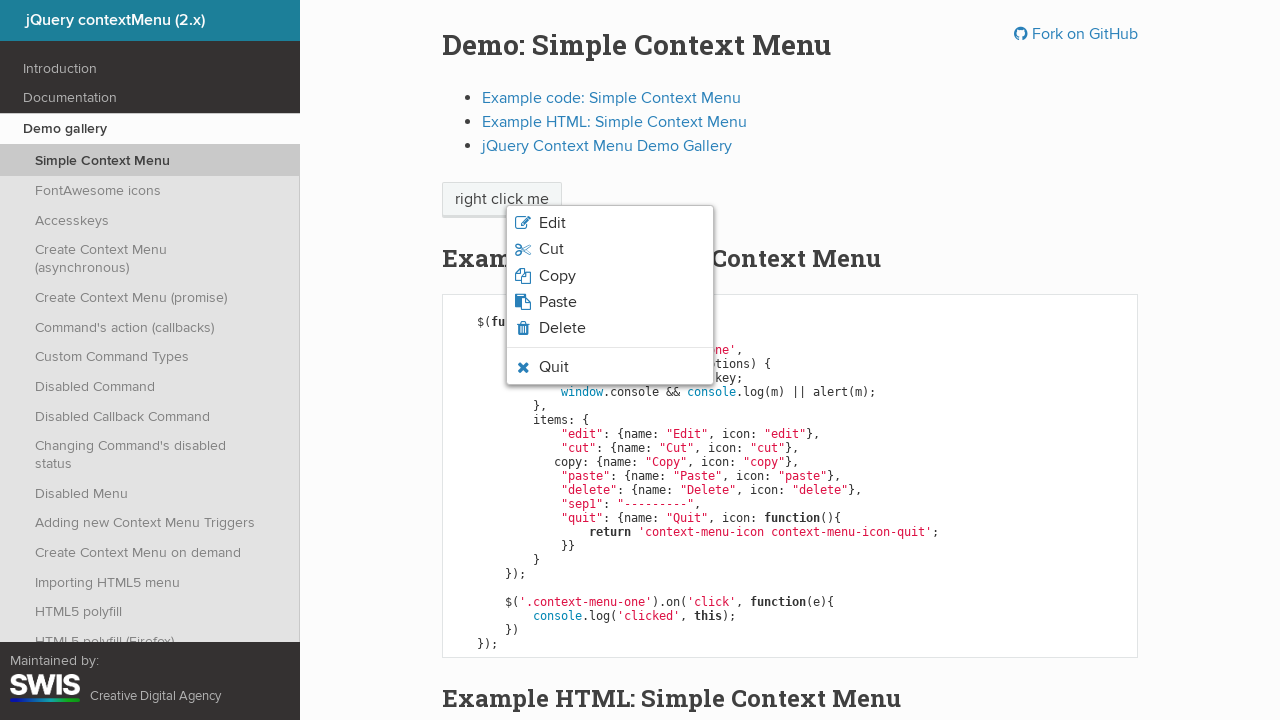

Context menu appeared
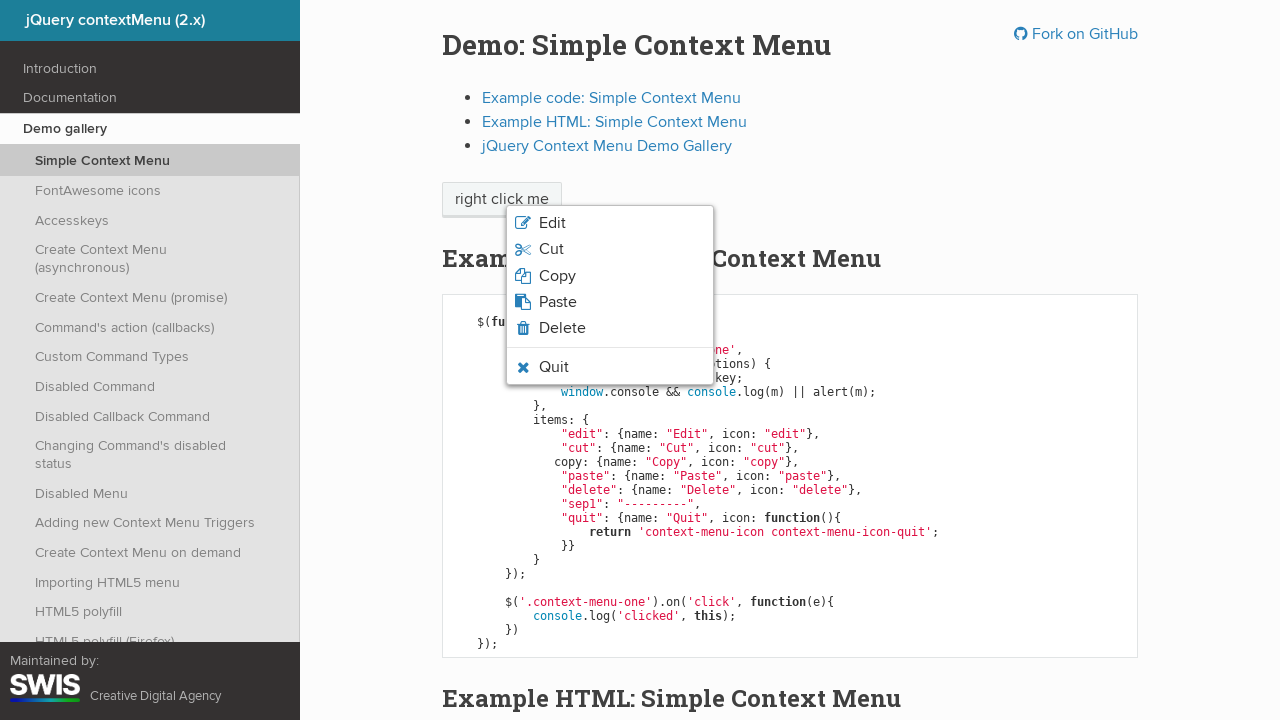

Menu options are visible
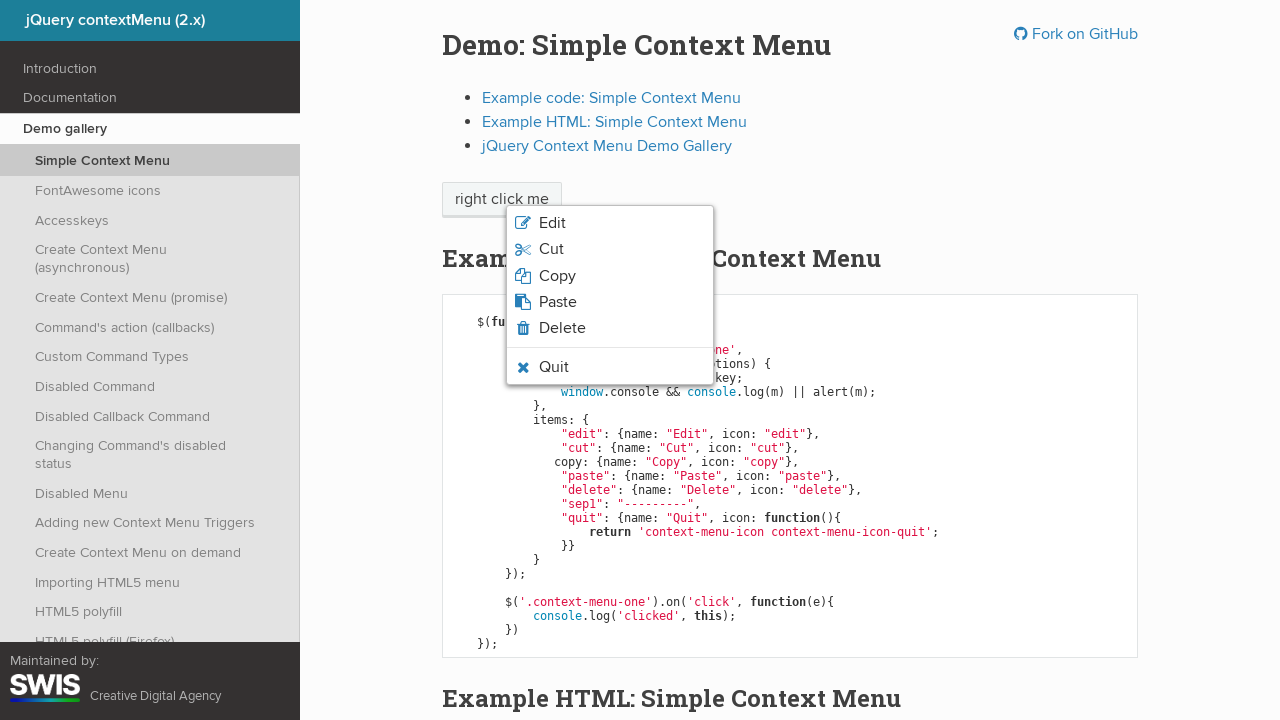

Clicked on the 'Quit' option from the context menu at (554, 367) on xpath=//ul/li[contains(@class,'context-menu-icon')]/span[text()='Quit']
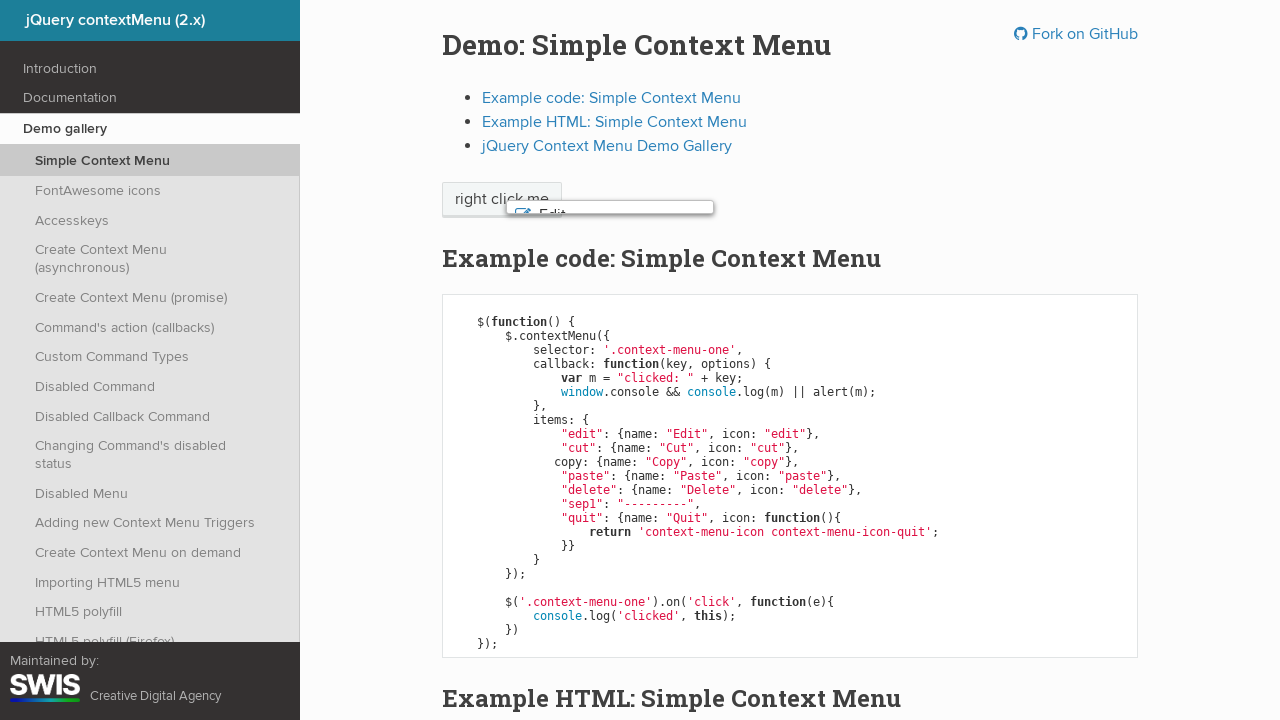

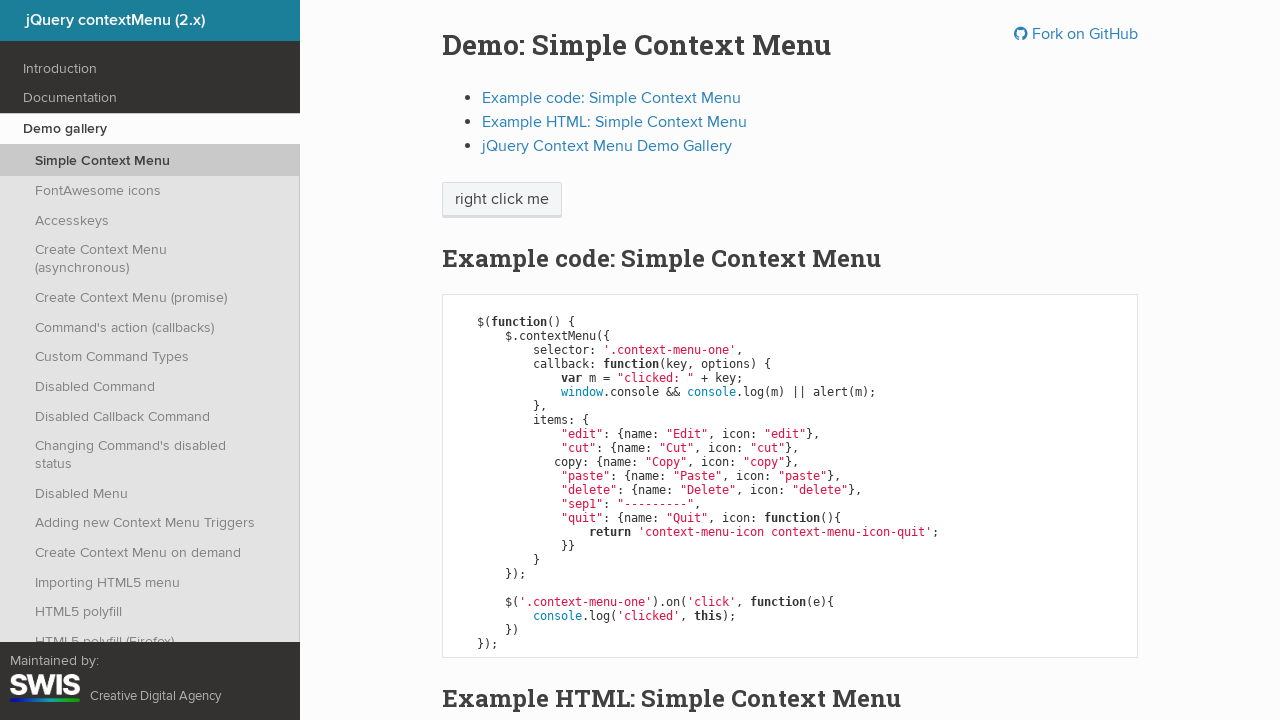